Tests login functionality on SauceDemo site using public test credentials and verifies successful login by checking page title

Starting URL: https://www.saucedemo.com/

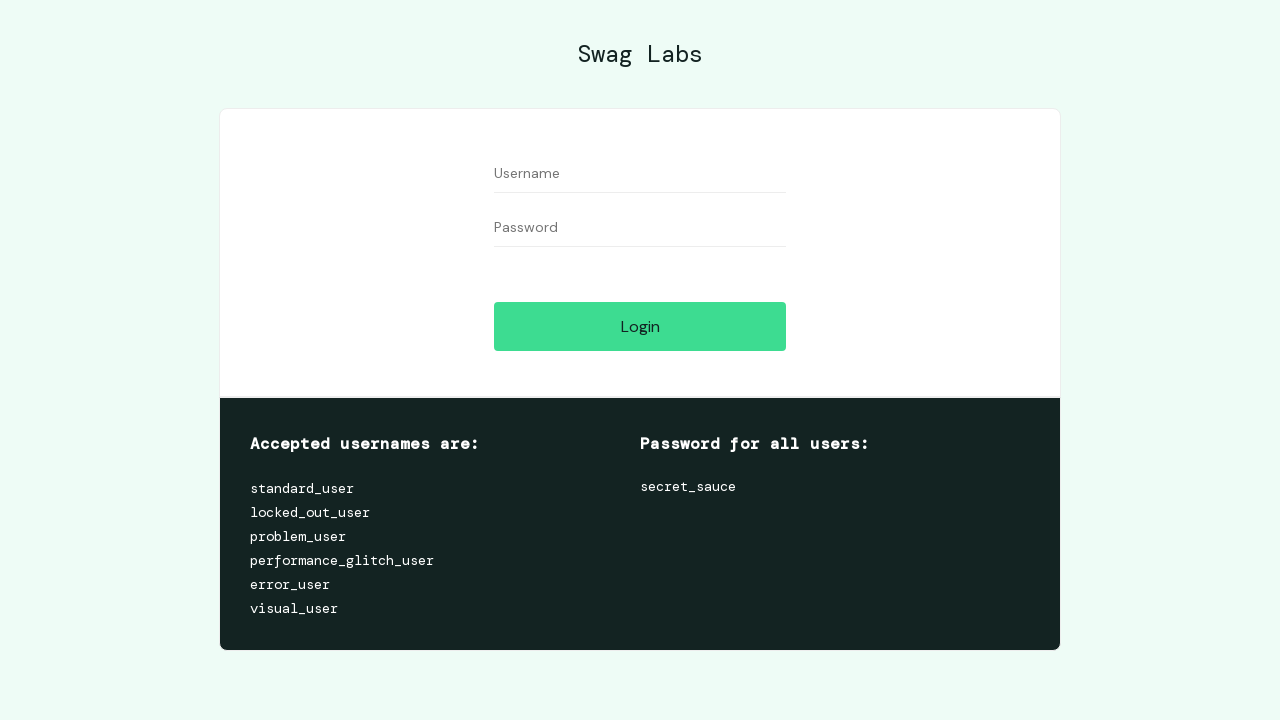

Filled username field with 'standard_user' on #user-name
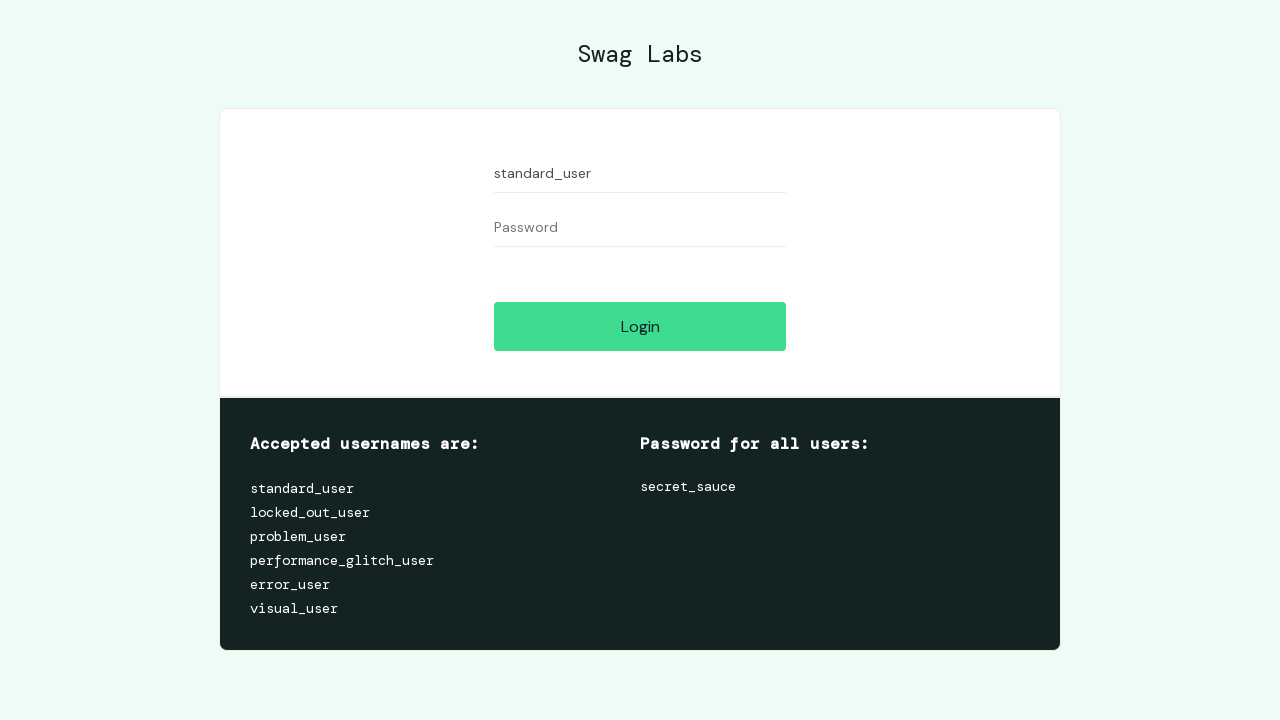

Filled password field with 'secret_sauce' on #password
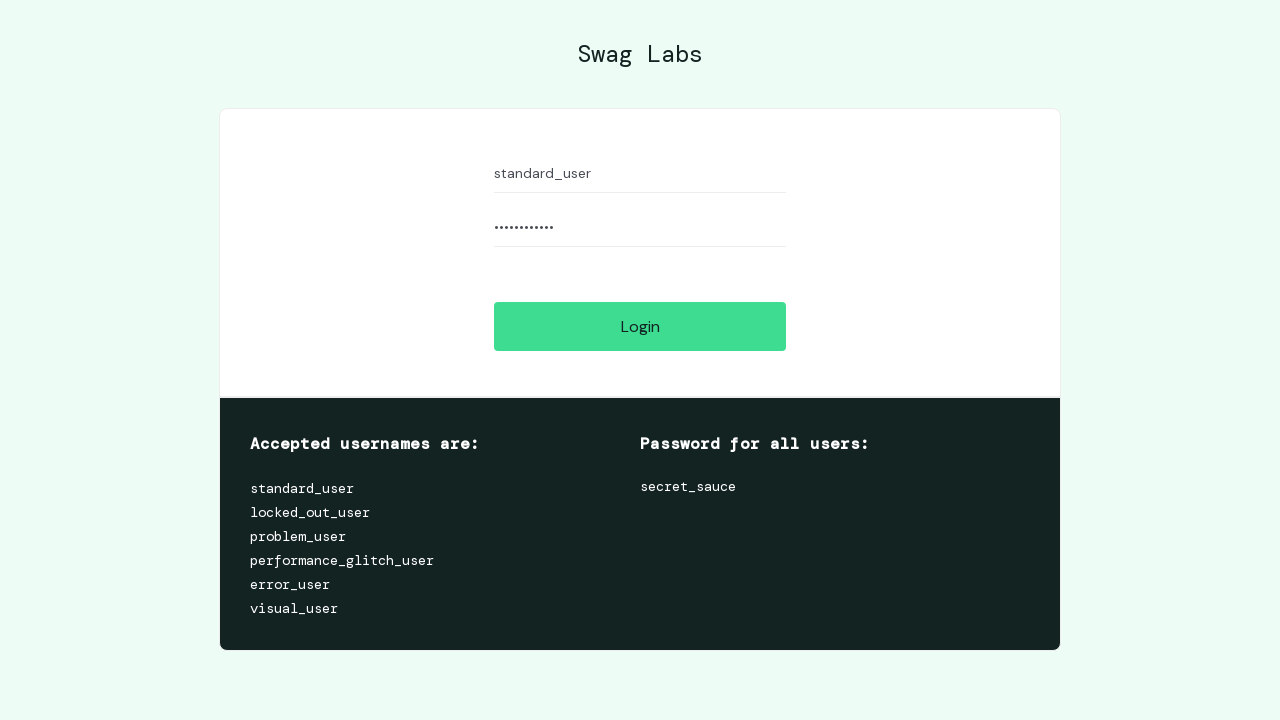

Clicked login button at (640, 326) on #login-button
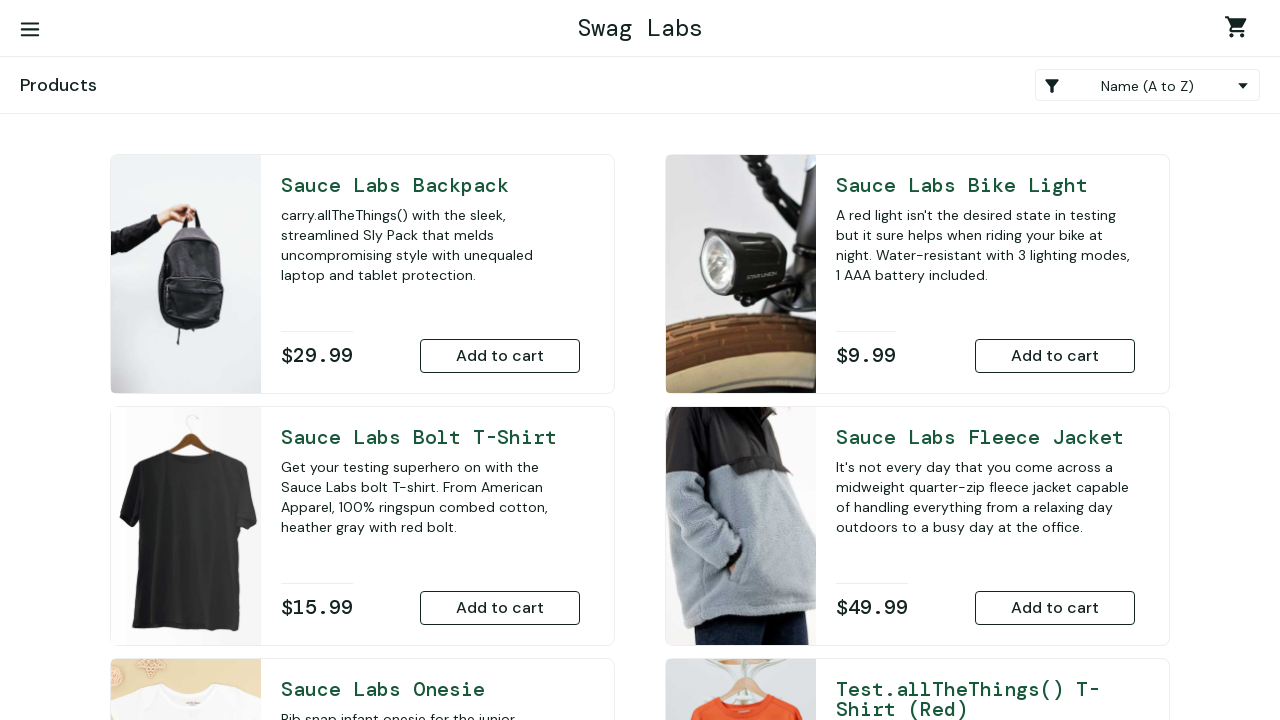

Page loaded after login (networkidle state reached)
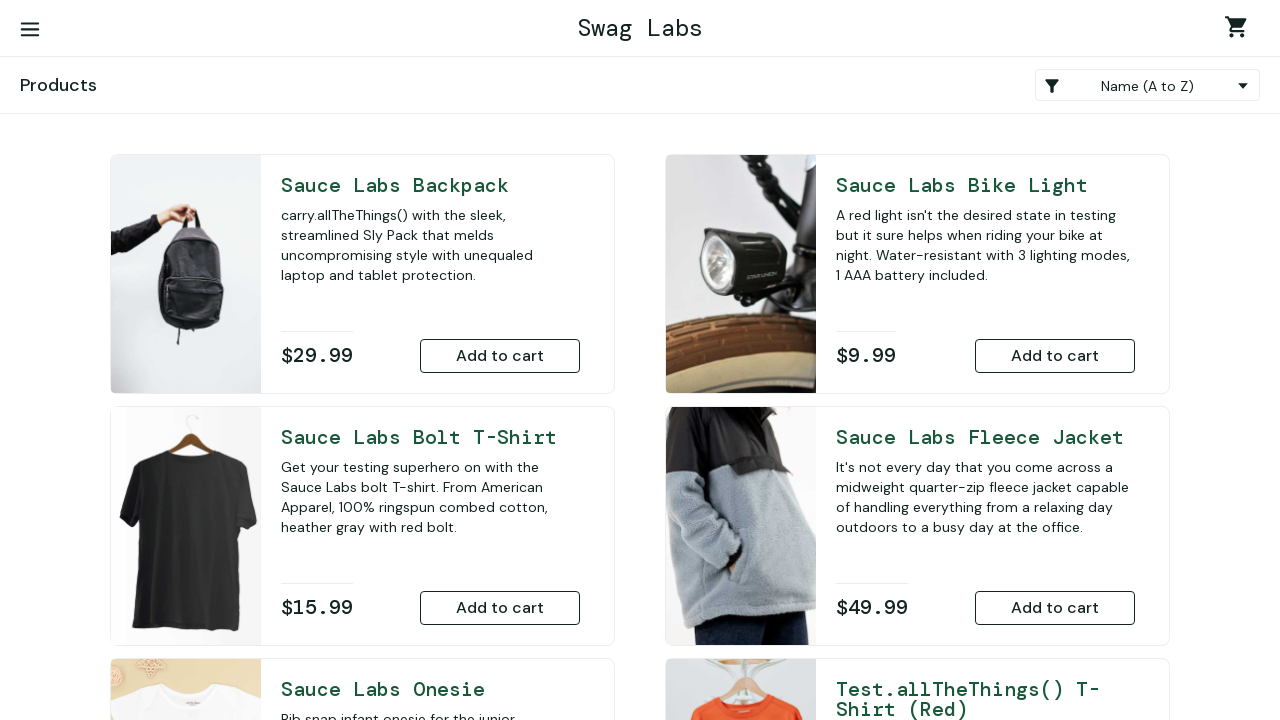

Verified successful login by detecting inventory container on page
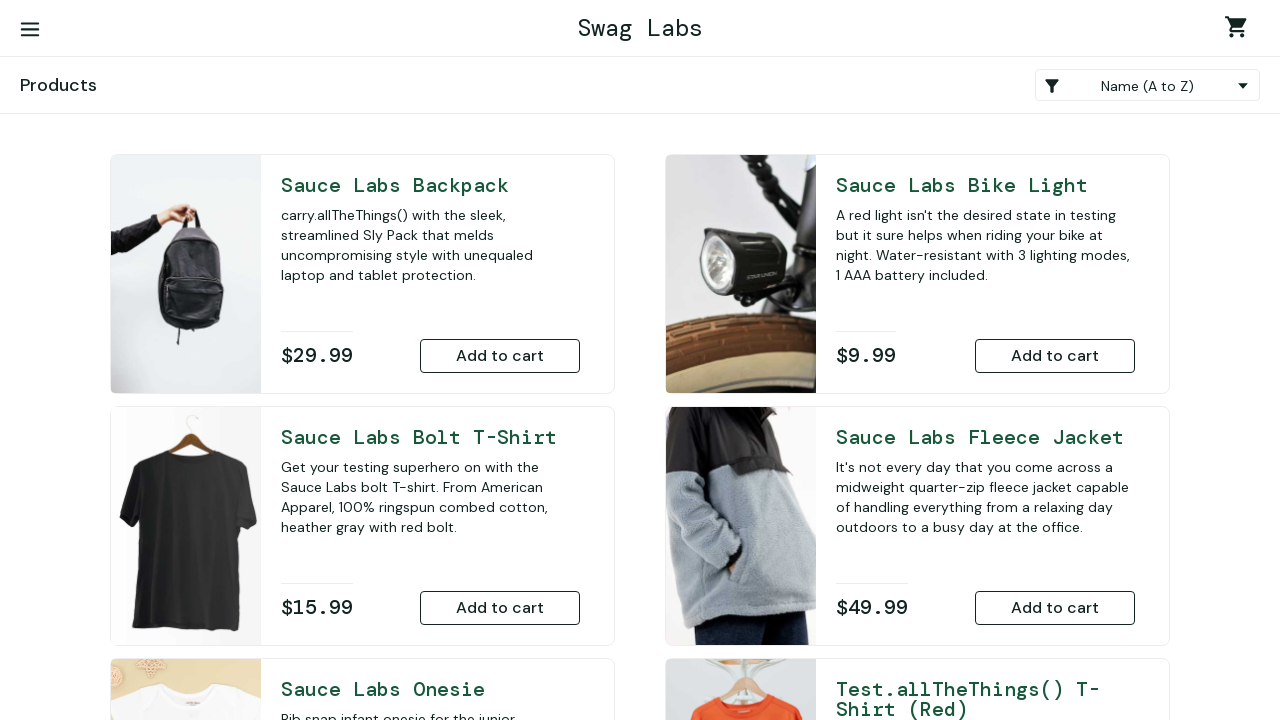

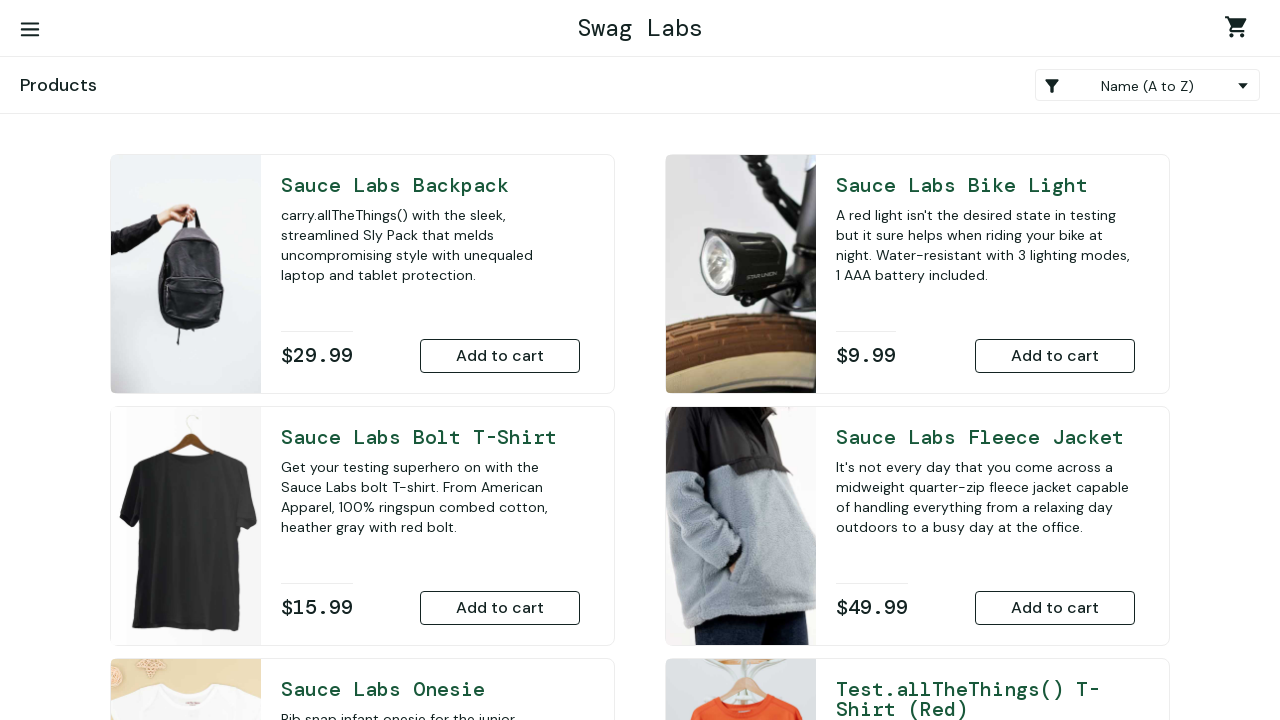